Tests dropdown list functionality by verifying dropdown properties and selecting an option from the list

Starting URL: https://the-internet.herokuapp.com/dropdown

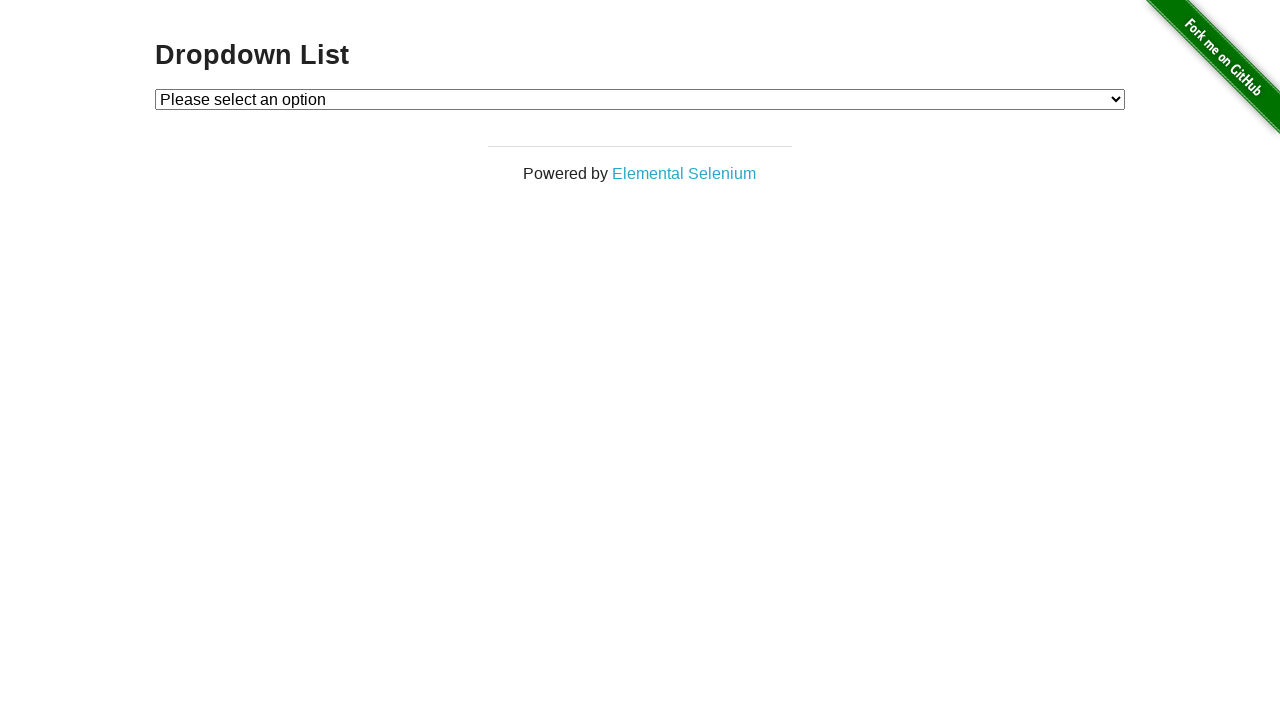

Located dropdown element with ID 'dropdown'
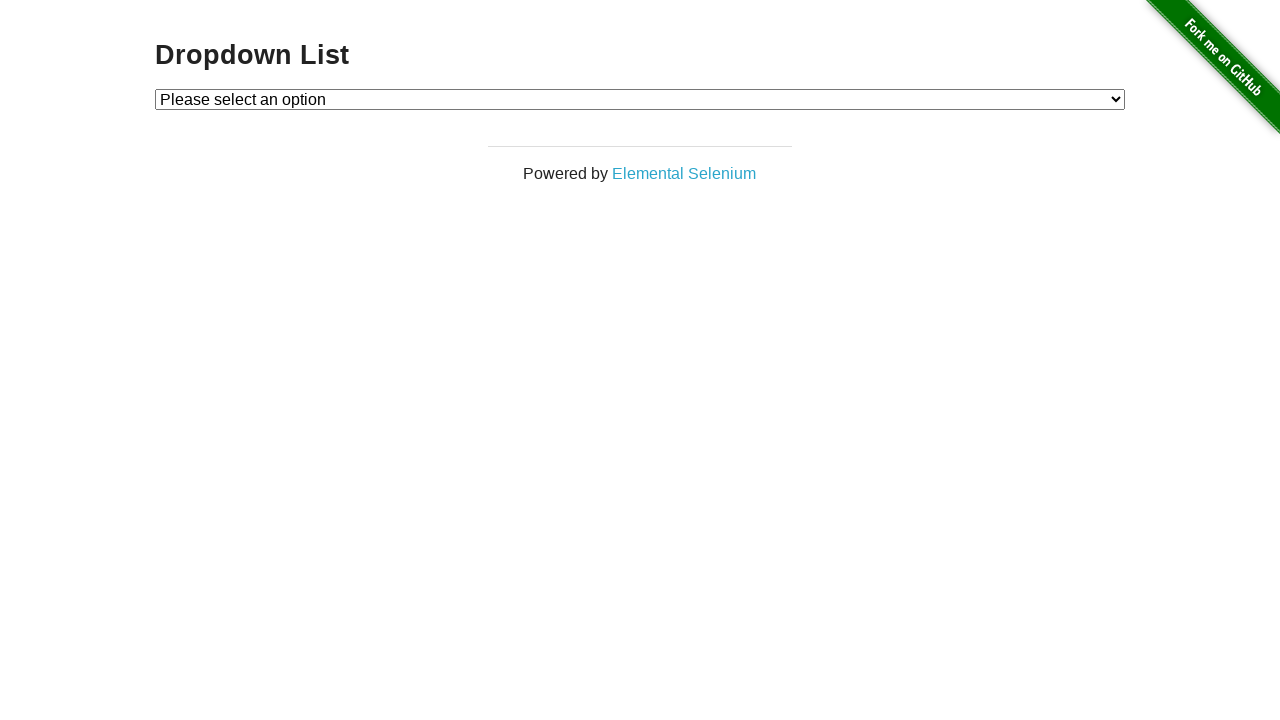

Evaluated dropdown to check if it allows multiple selection
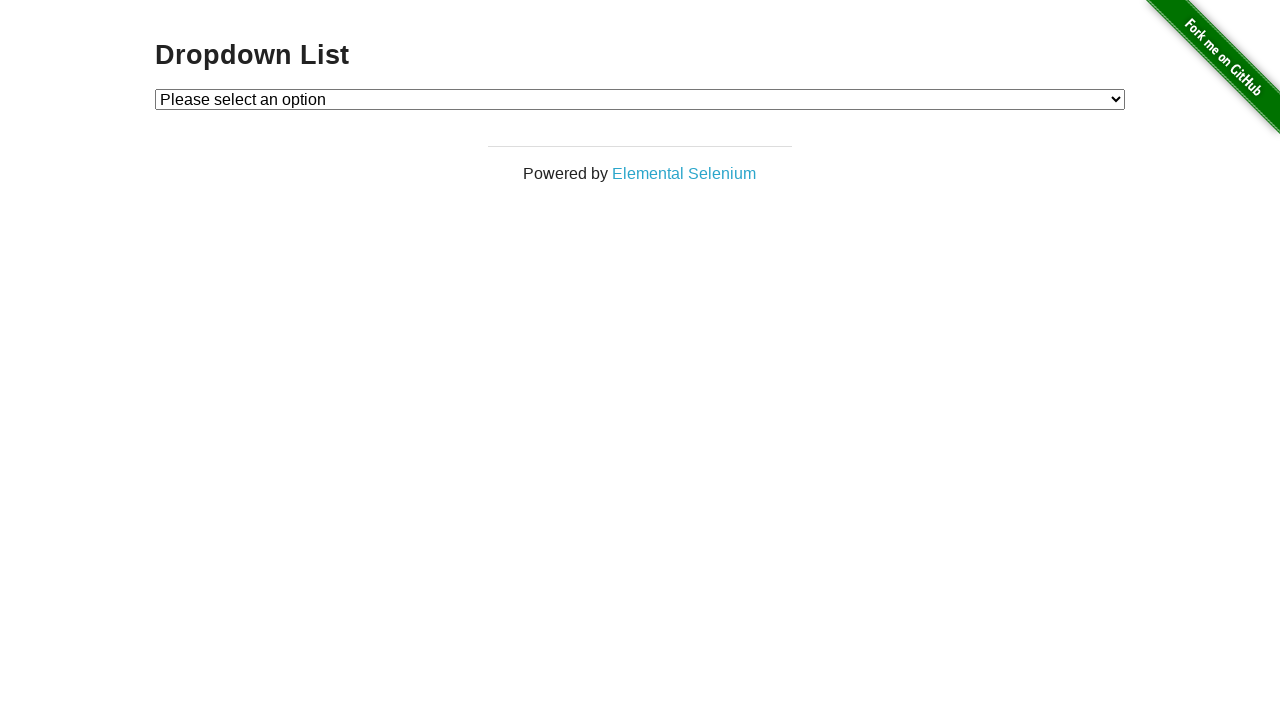

Verified that dropdown does not allow multiple selection
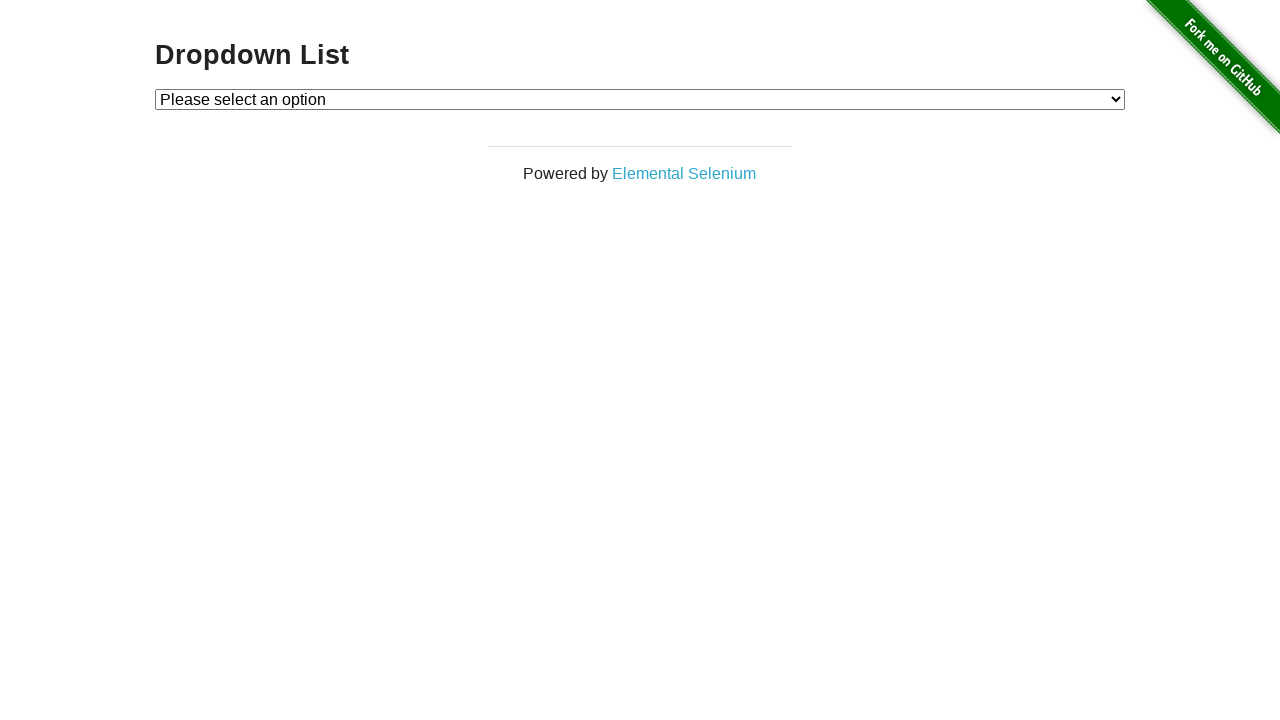

Retrieved all options from the dropdown
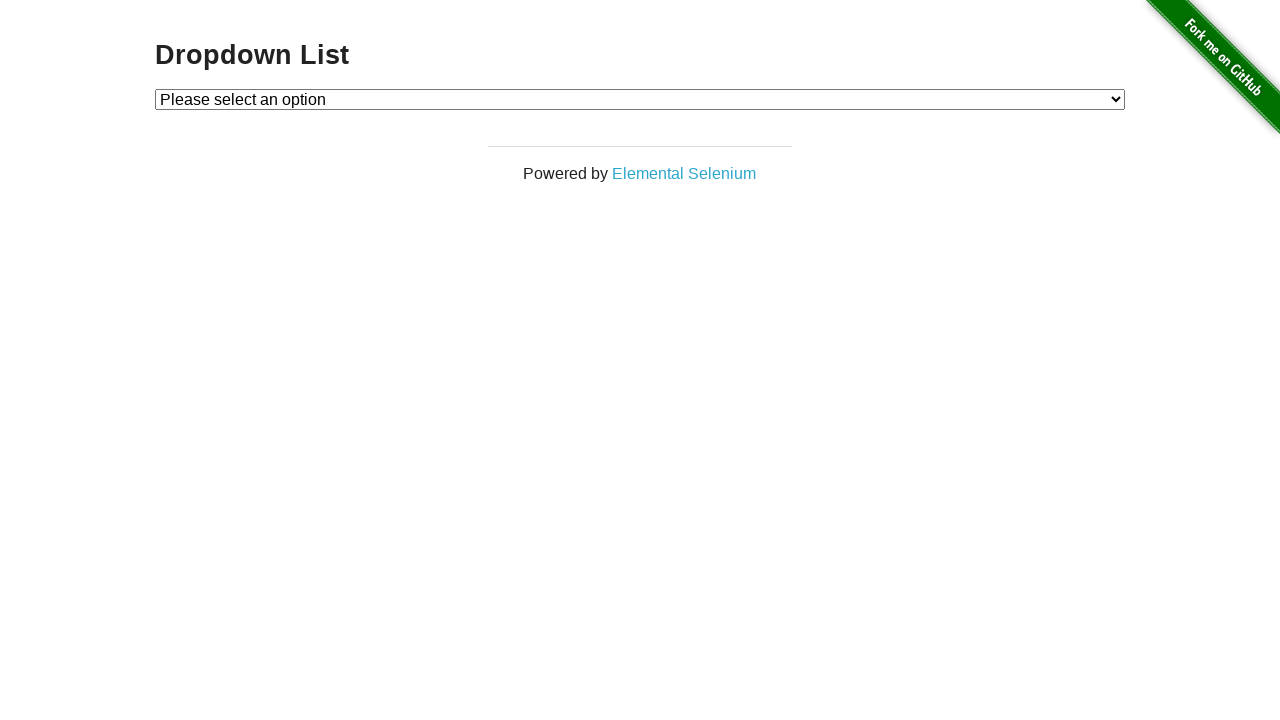

Verified that dropdown contains exactly 3 options
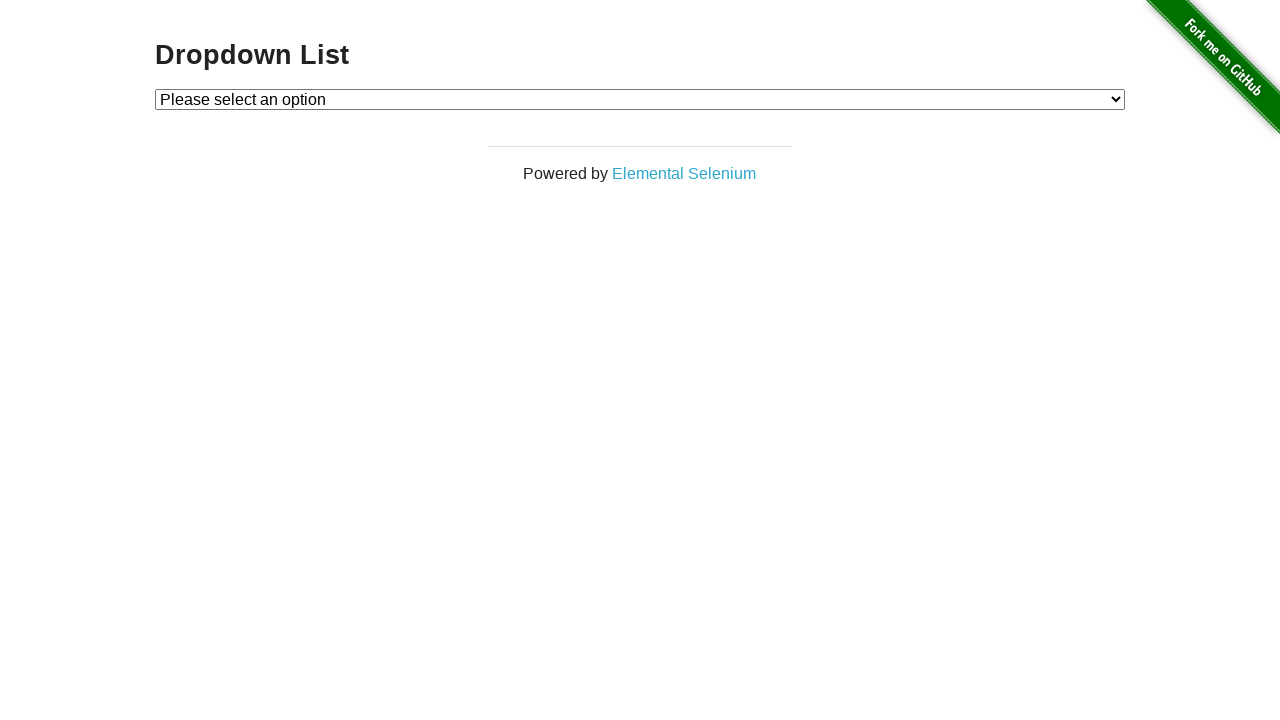

Selected option with value '1' from the dropdown on #dropdown
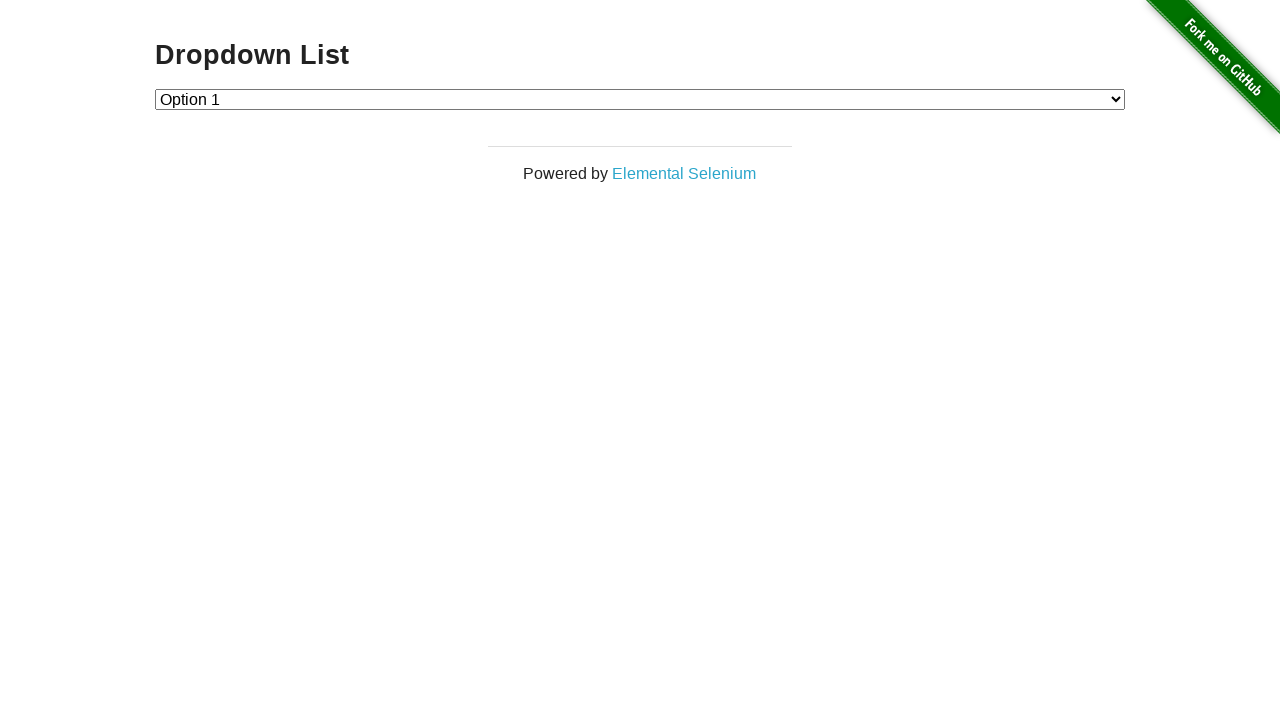

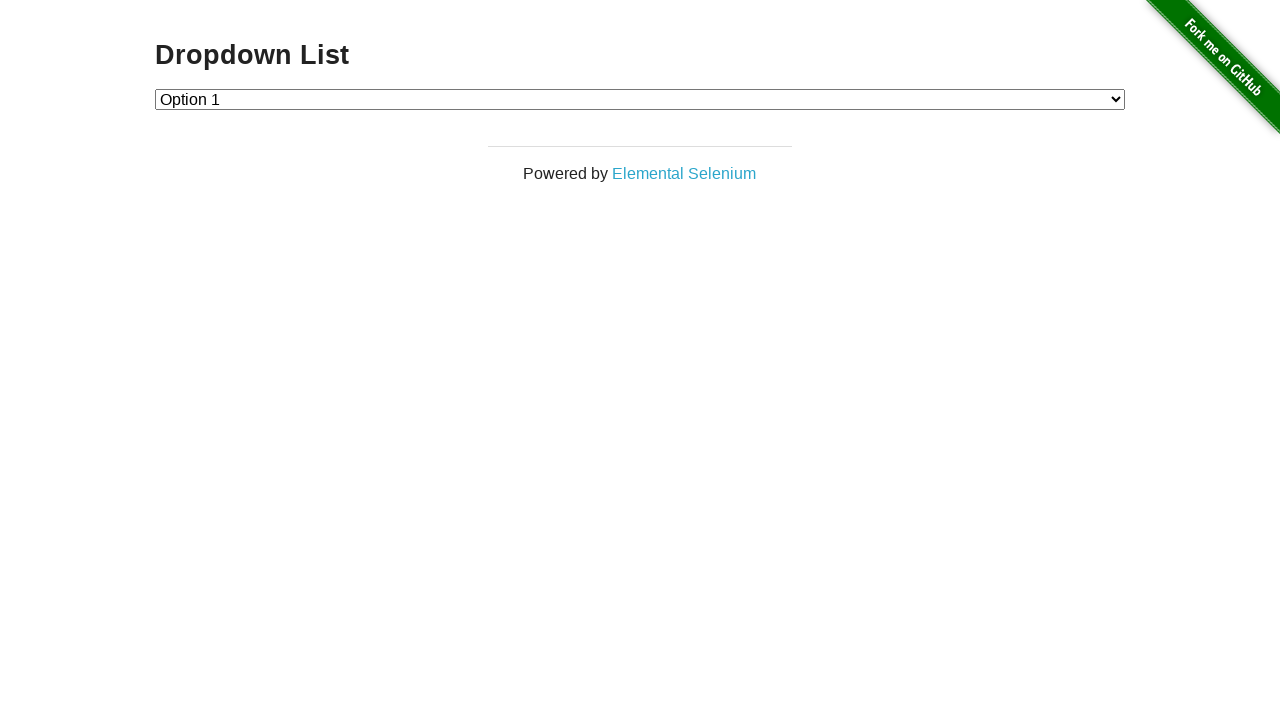